Tests the jQuery UI animate demo by switching to the demo iframe and clicking the animation button to trigger the animation effect.

Starting URL: https://jqueryui.com/animate/

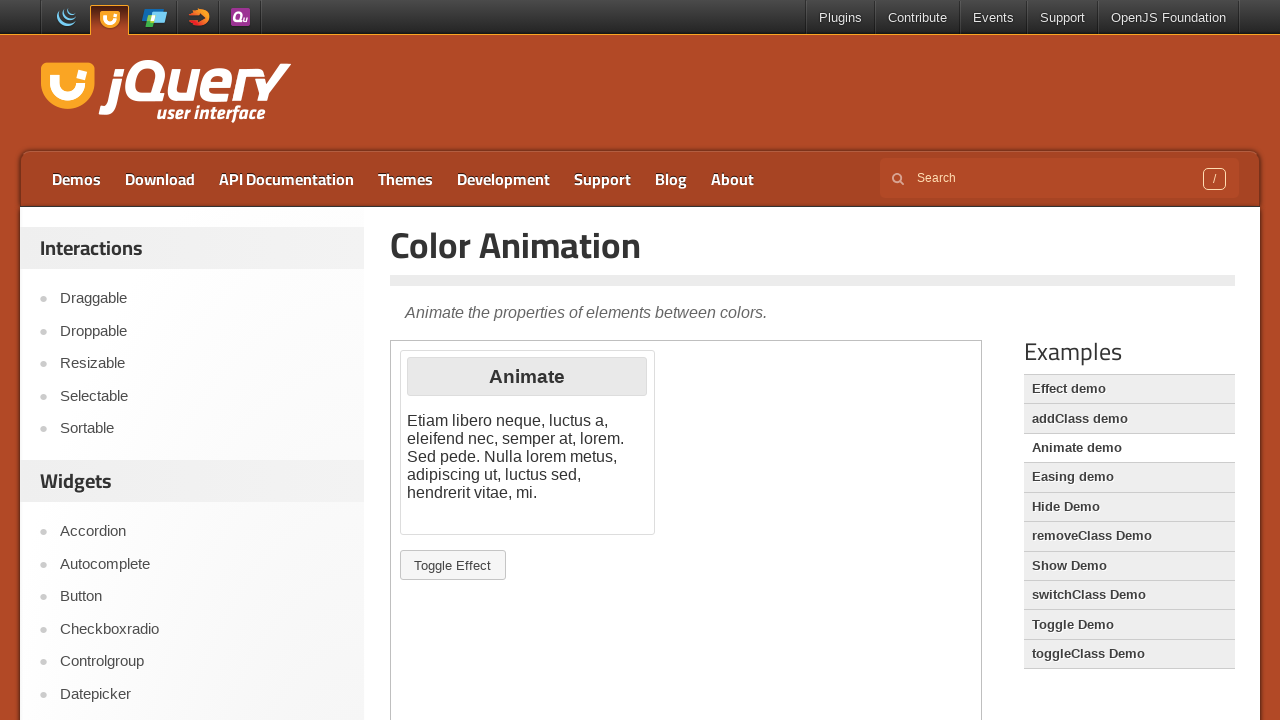

Located the demo iframe
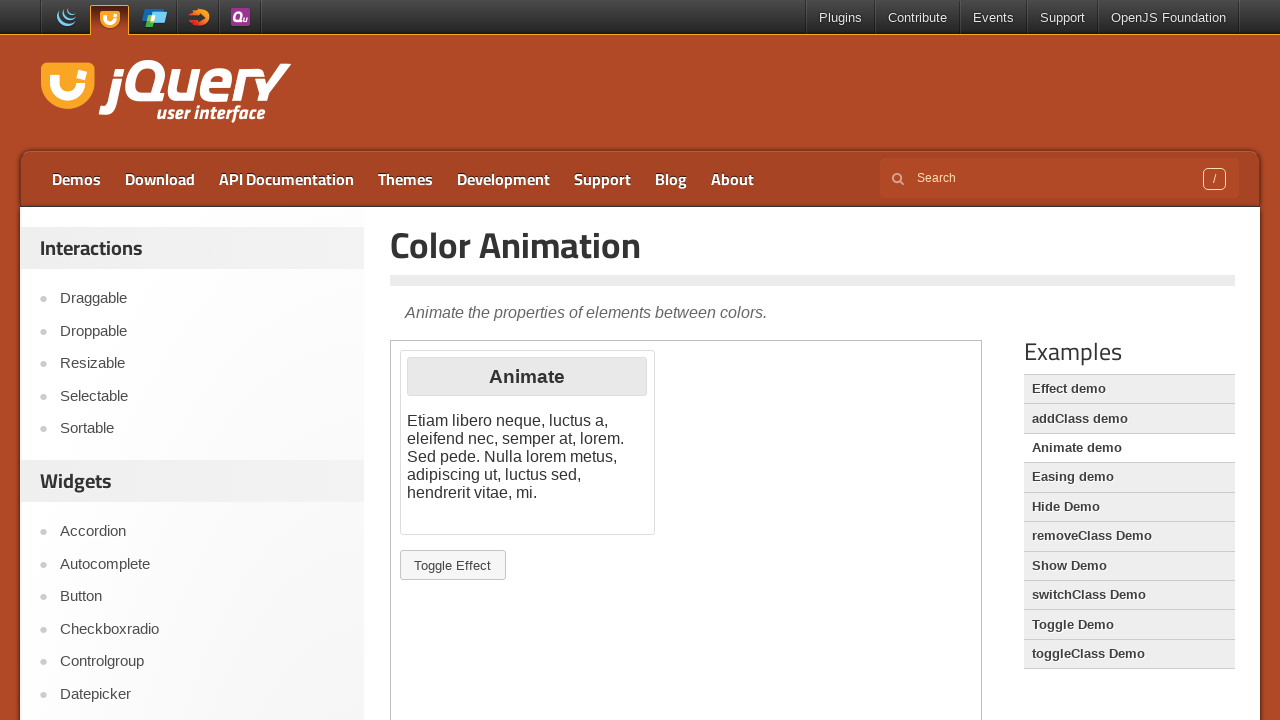

Clicked the animation button in the demo iframe at (453, 565) on .demo-frame >> internal:control=enter-frame >> #button
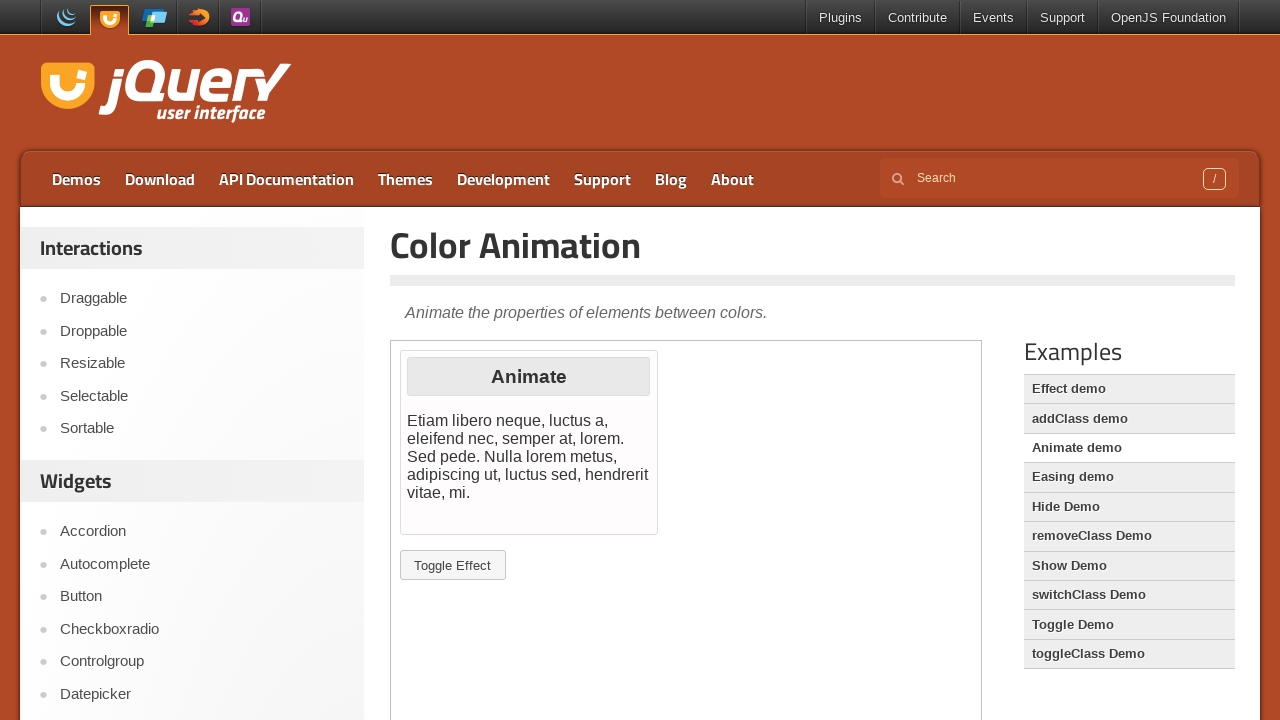

Waited for animation effect to complete
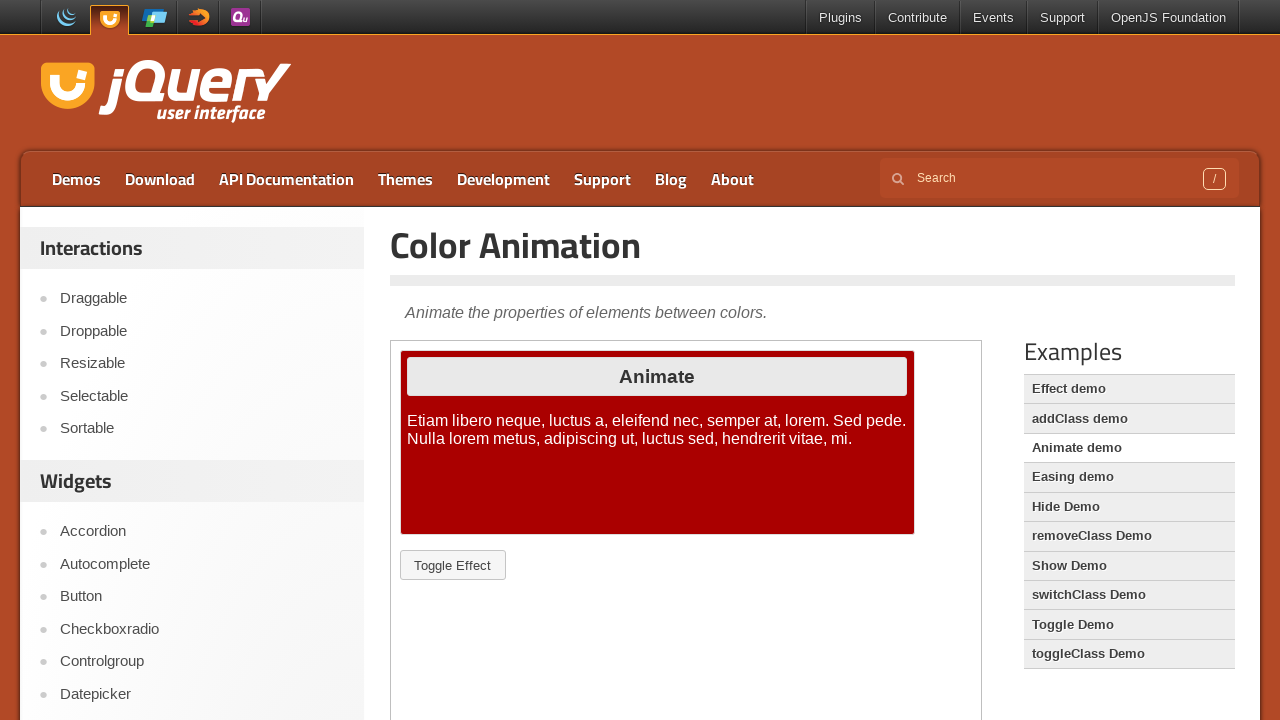

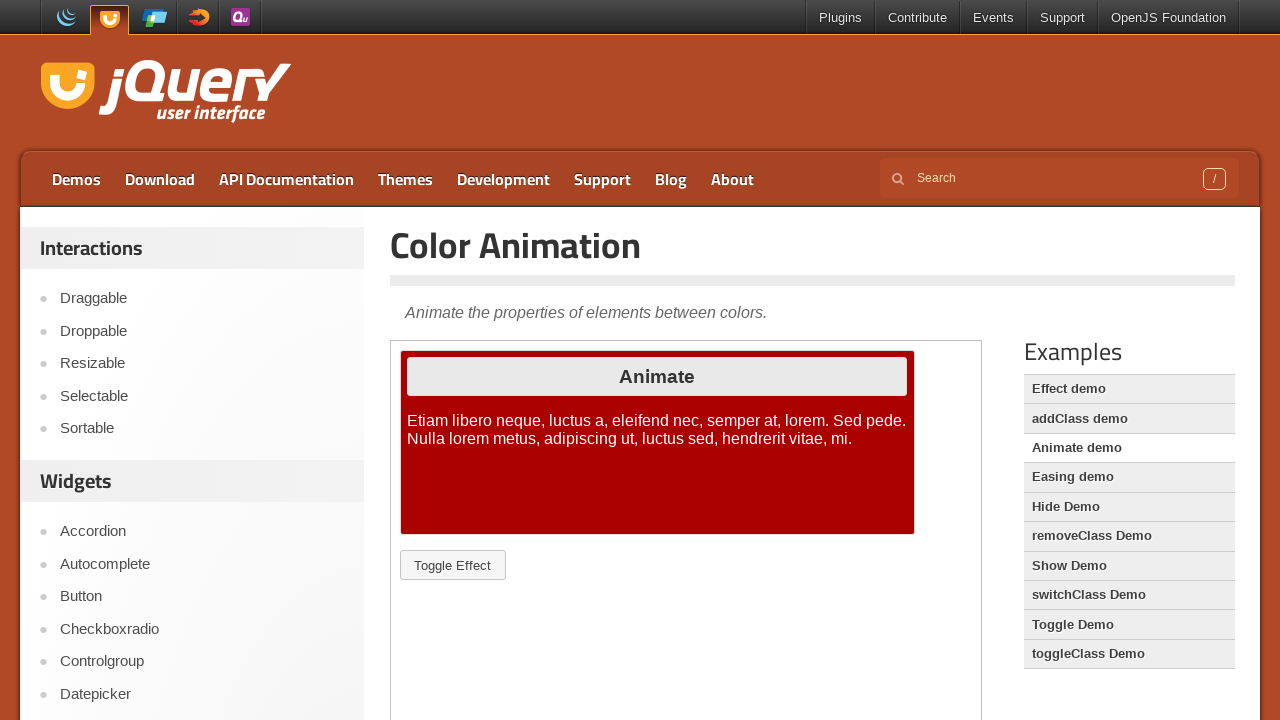